Navigates to a stock profile page on Rava financial website and verifies that stock price information elements (current price, previous price, opening price, max/min prices, and volume data) are displayed.

Starting URL: https://www.rava.com/perfil/ALUA

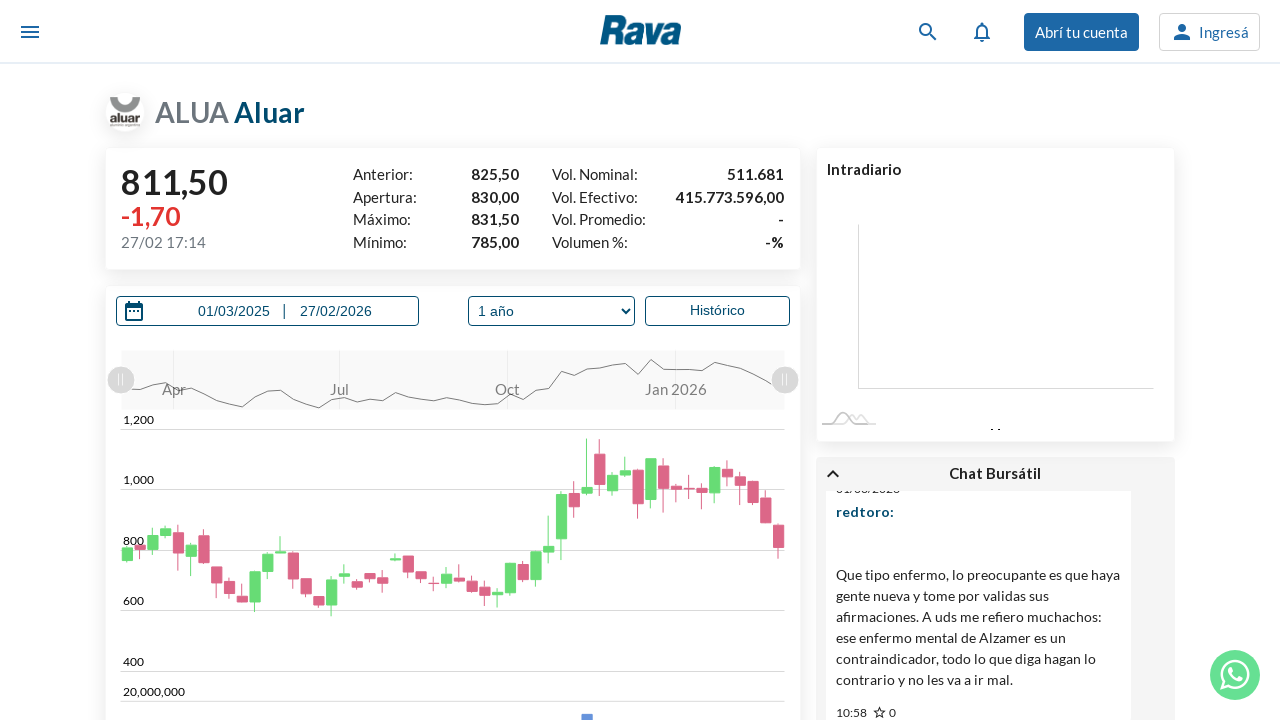

Waited for main current price element to be visible
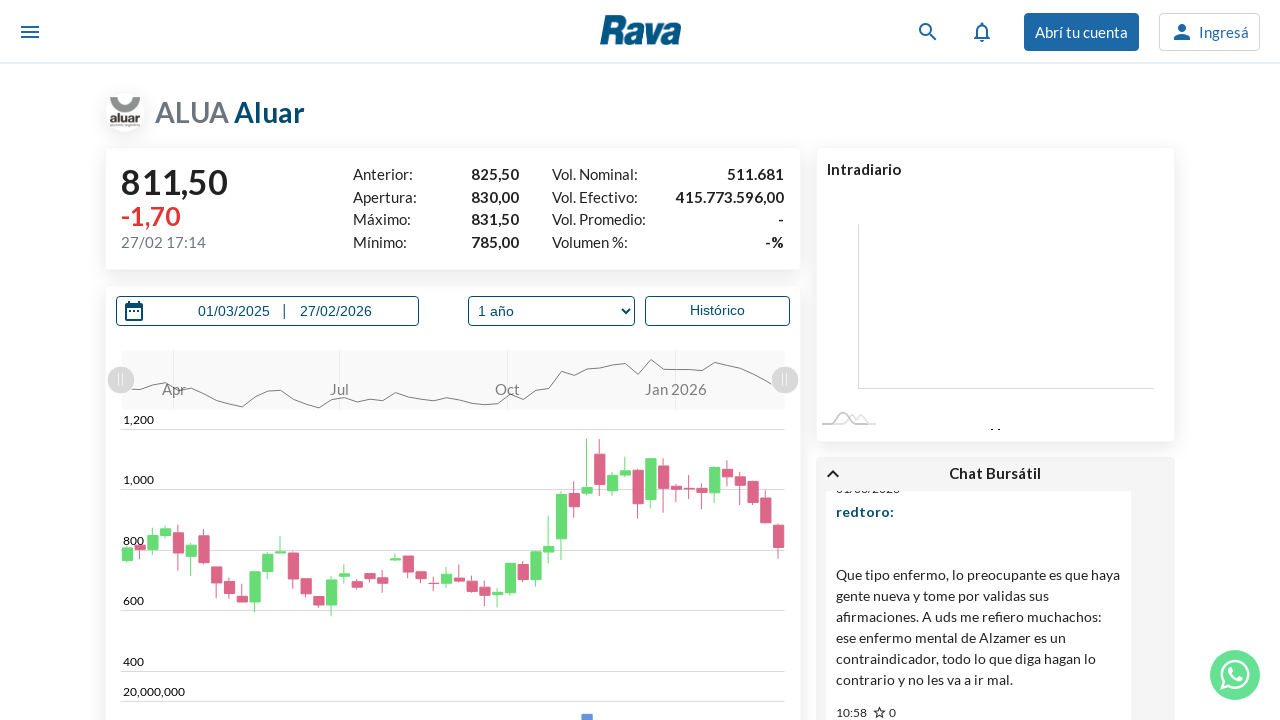

Verified previous price element is displayed
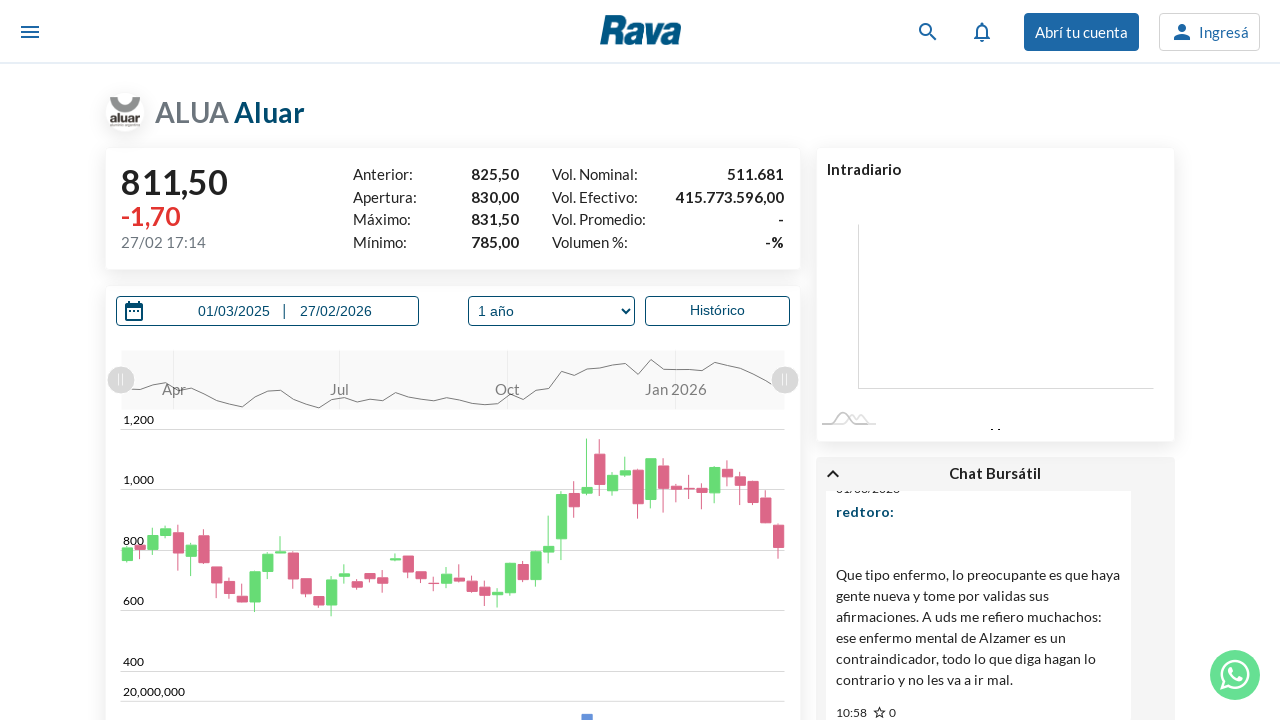

Verified opening price element is displayed
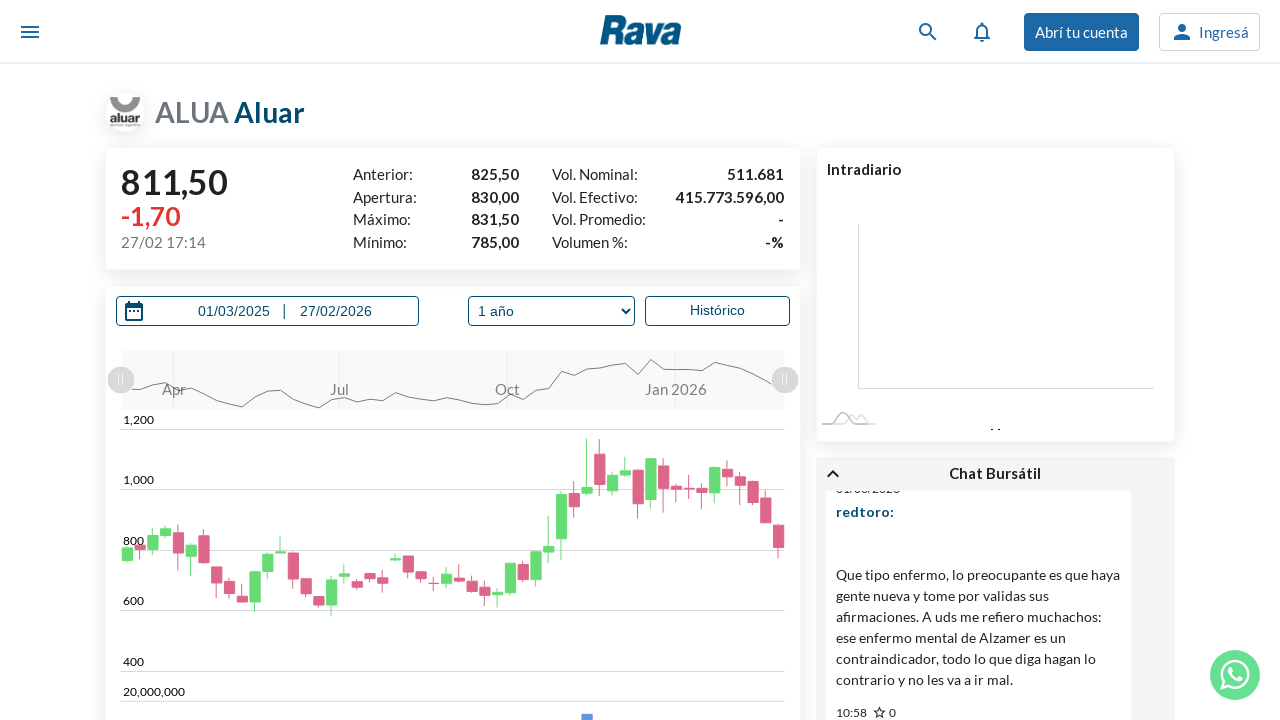

Verified maximum price element is displayed
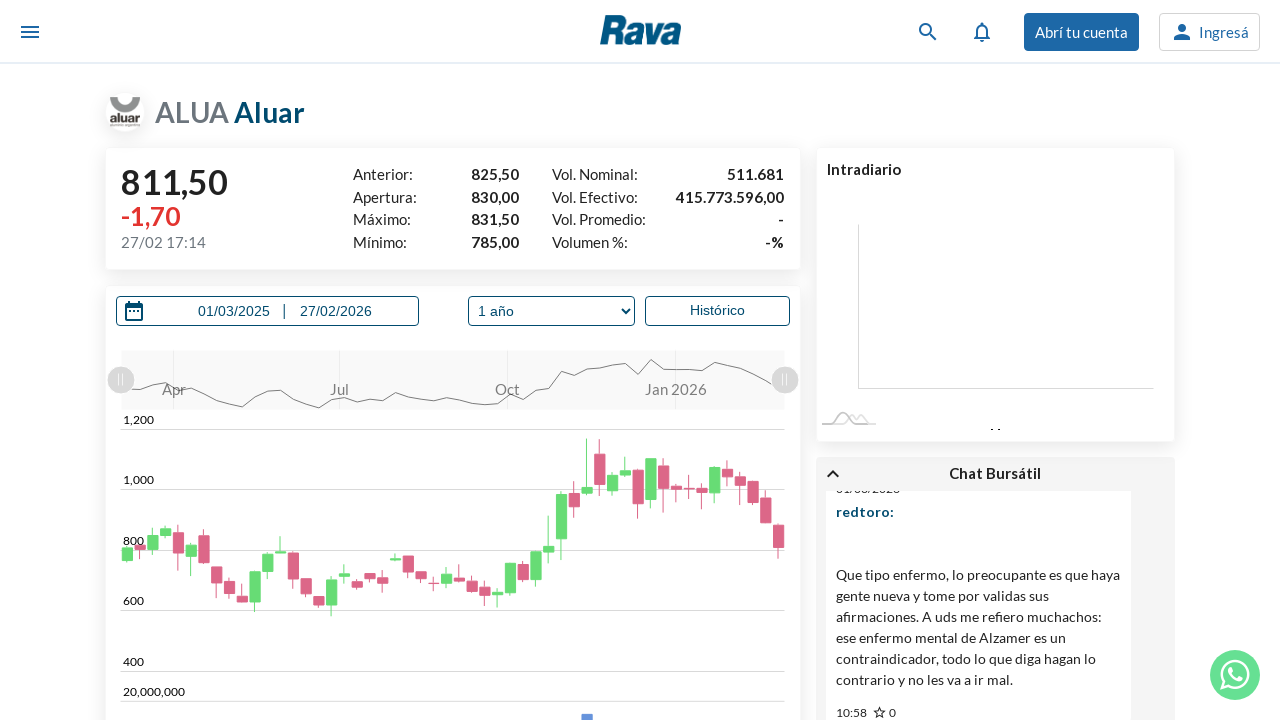

Verified minimum price element is displayed
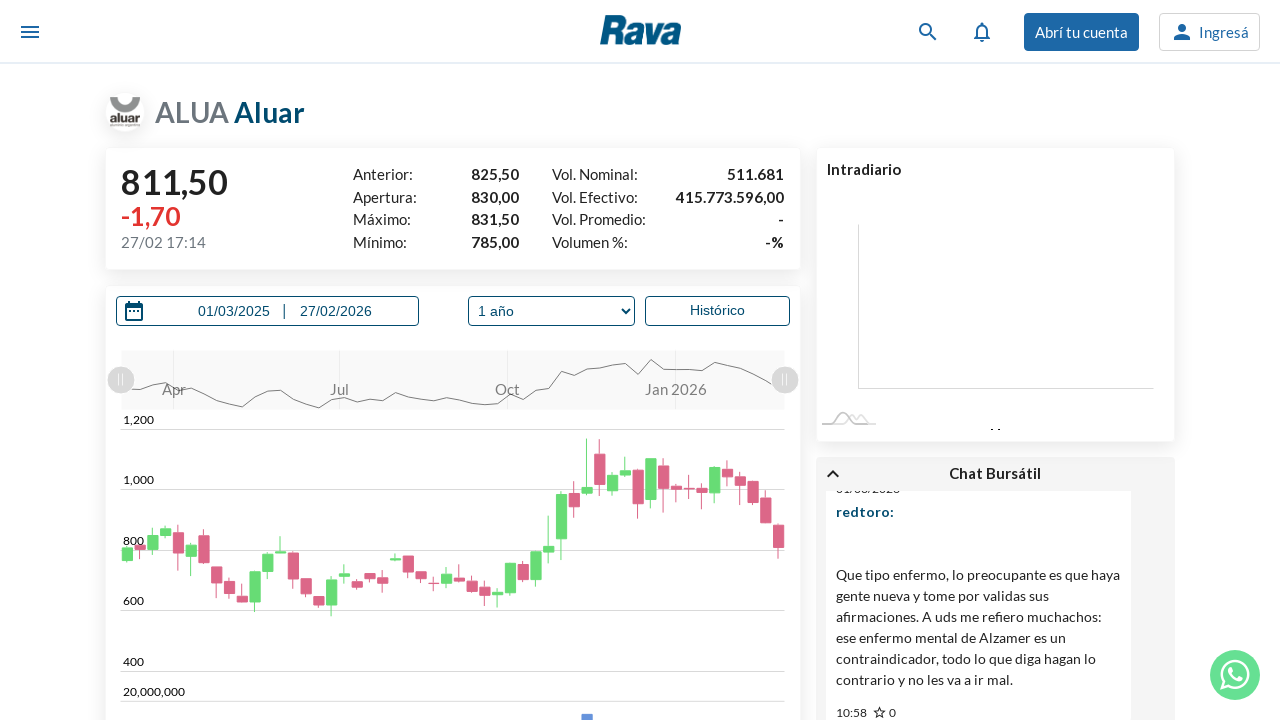

Verified nominal volume element is displayed
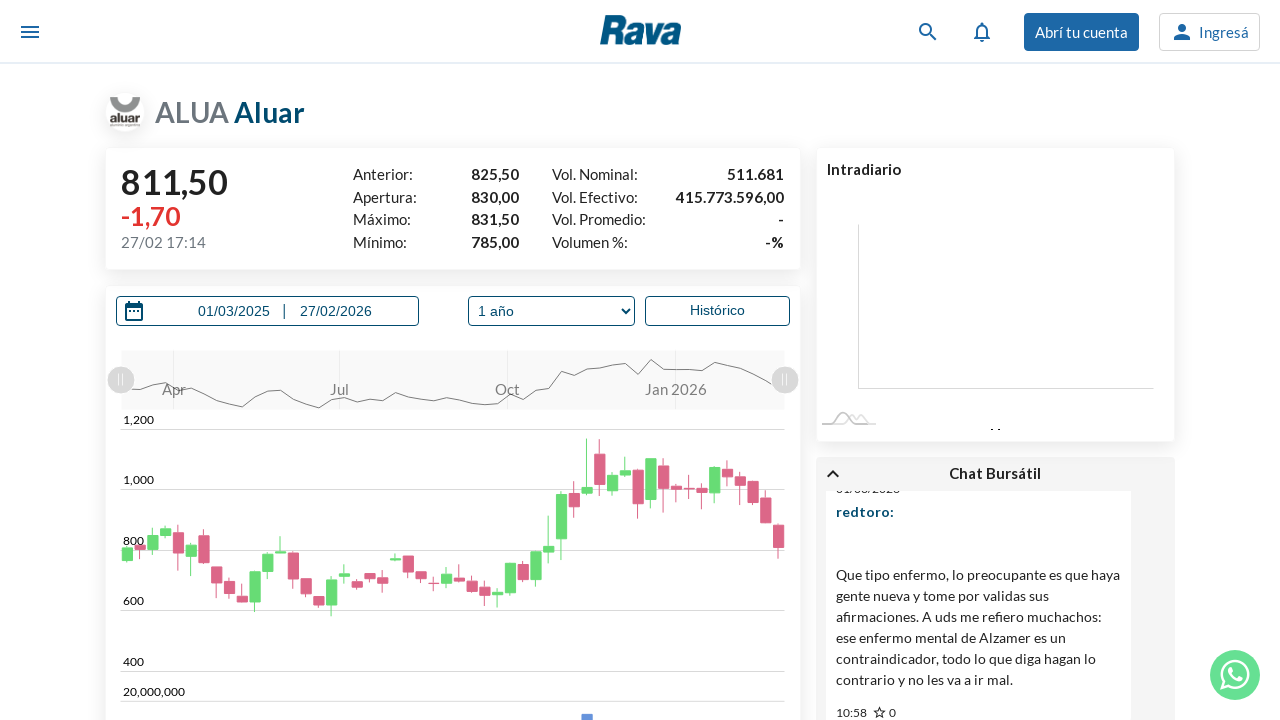

Verified effective volume element is displayed
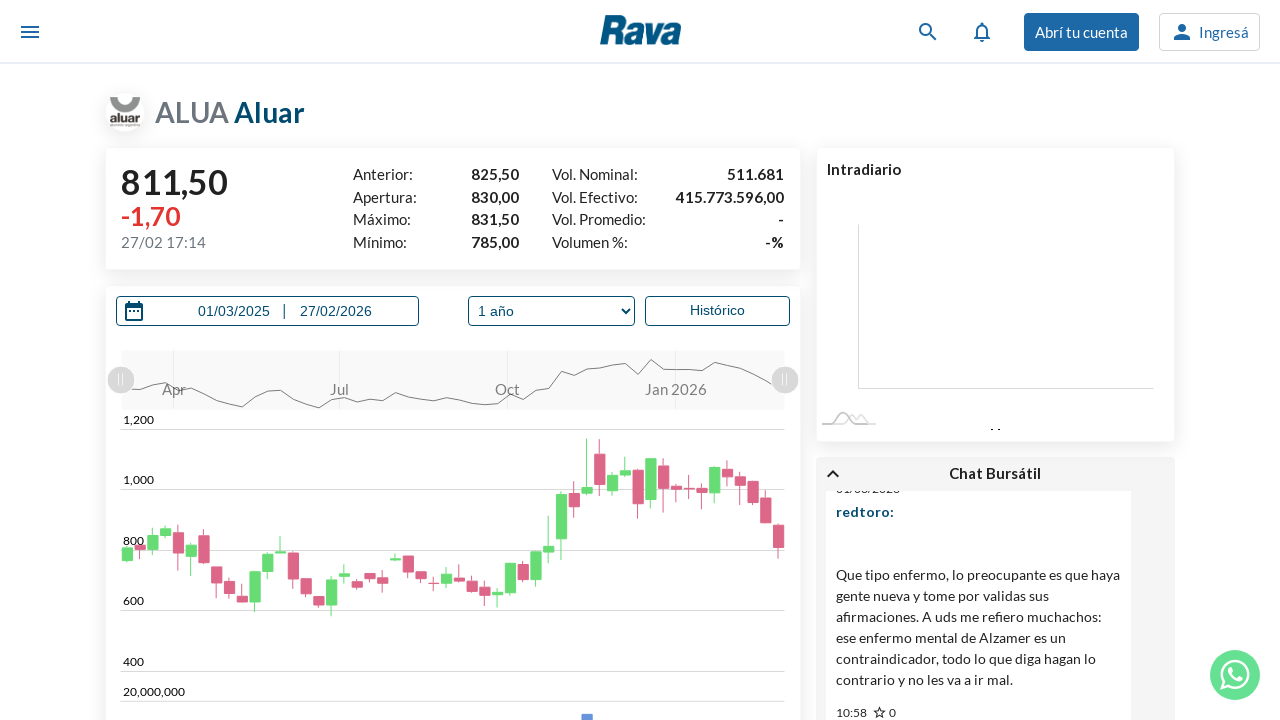

Verified average volume element is displayed
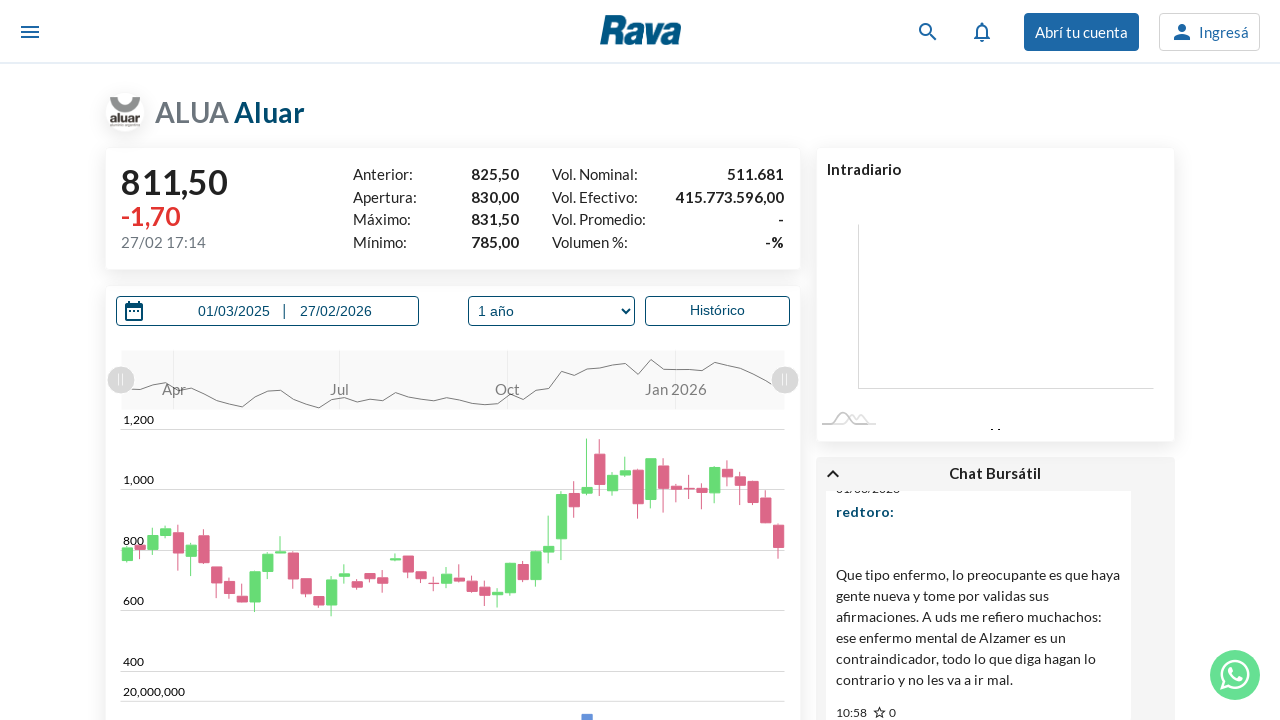

Verified percentage volume element is displayed
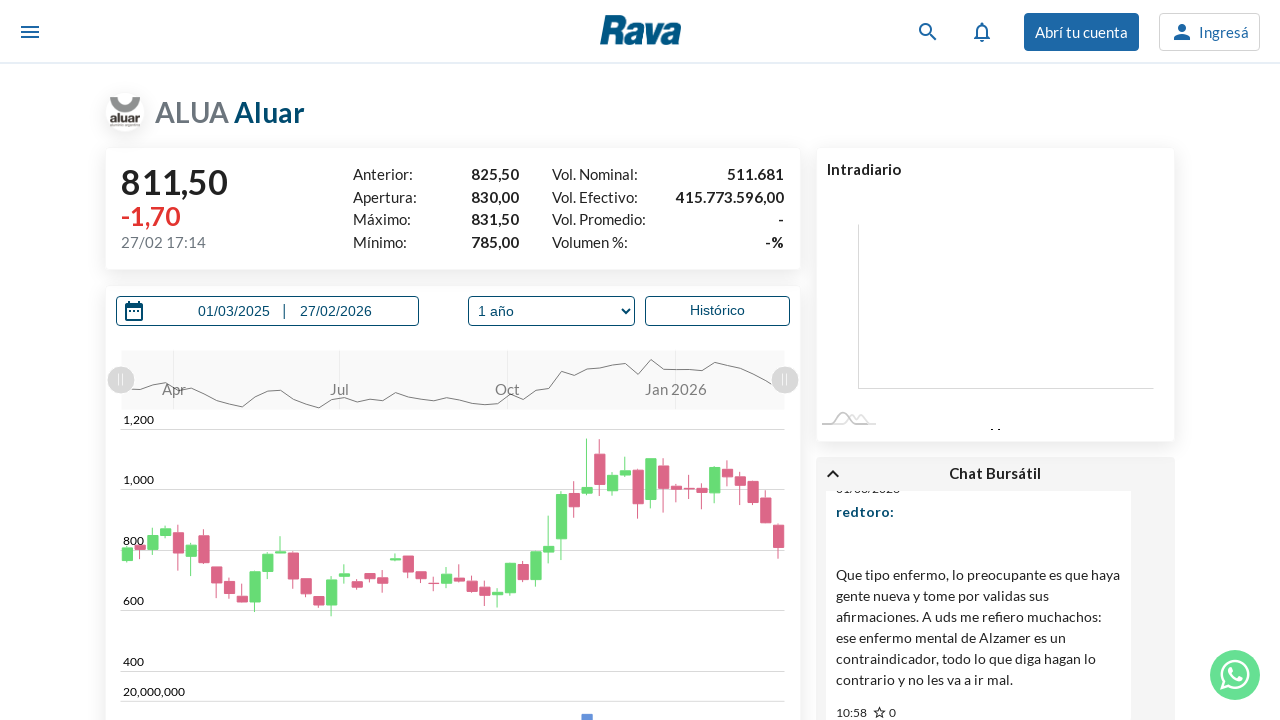

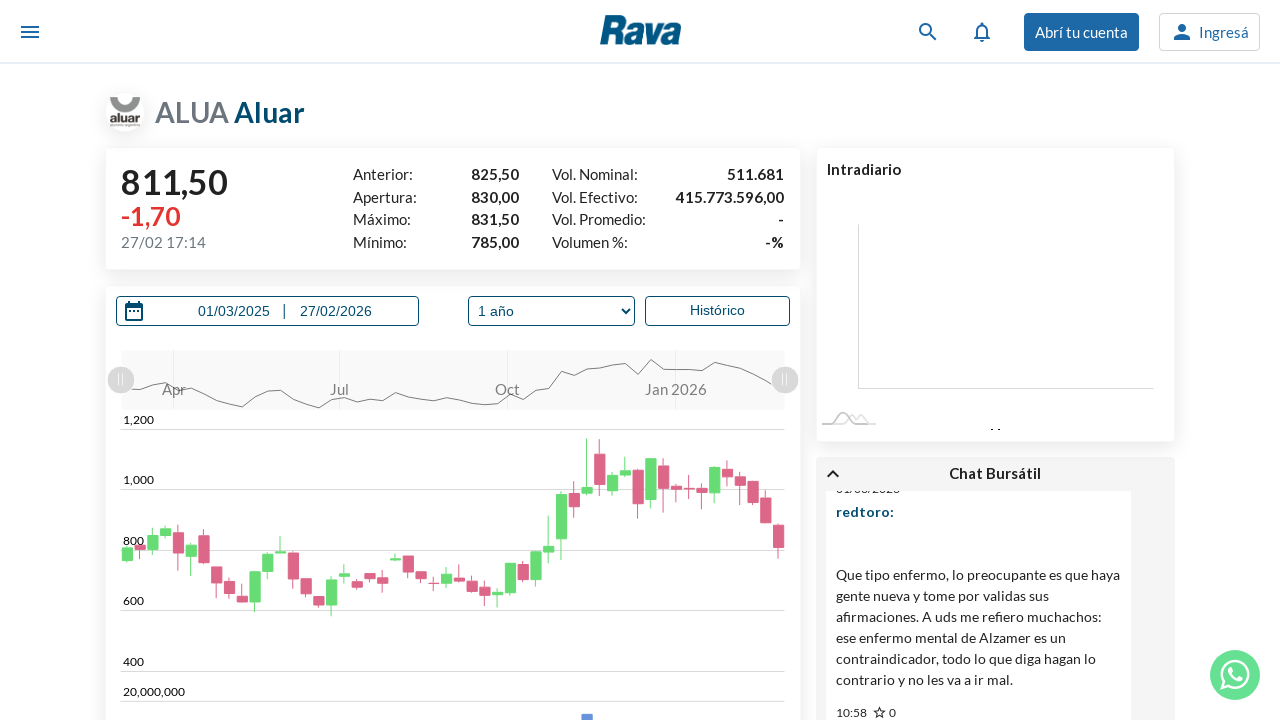